Tests file download functionality by navigating to a download page and clicking on an image file link to initiate the download

Starting URL: https://the-internet.herokuapp.com/download

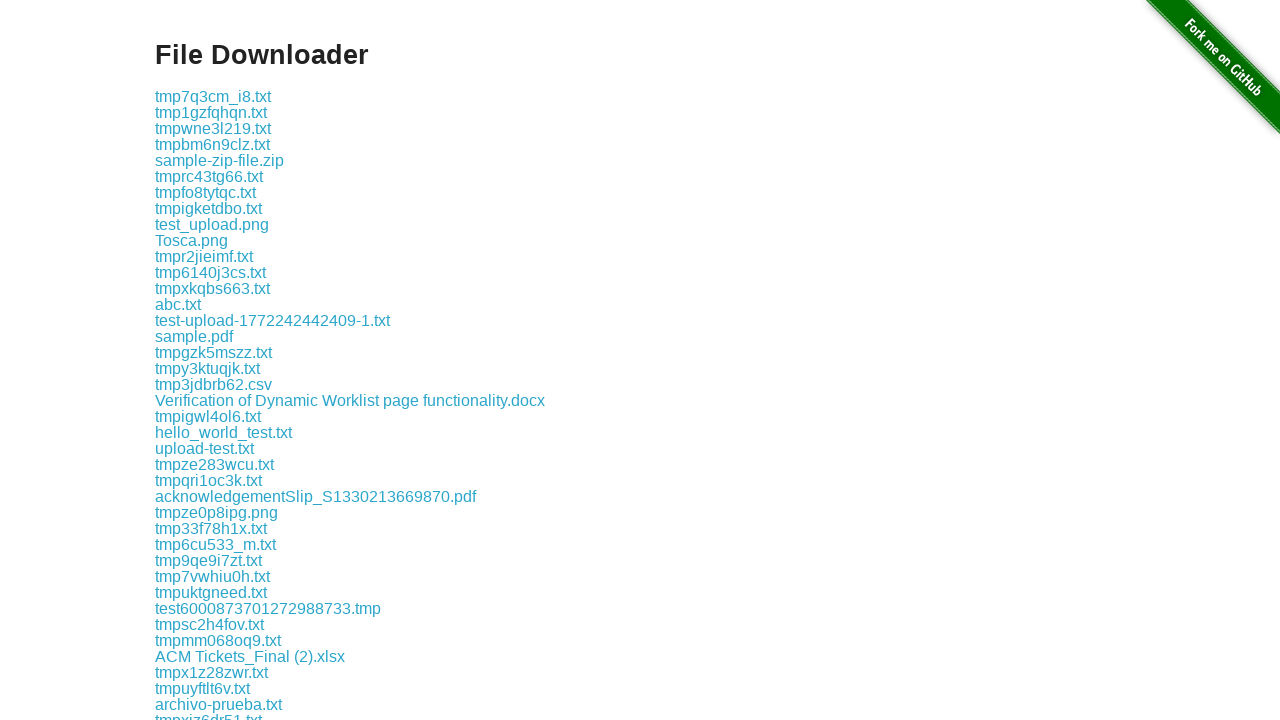

Clicked on image.jpg link to initiate download at (190, 360) on a:text('image.jpg')
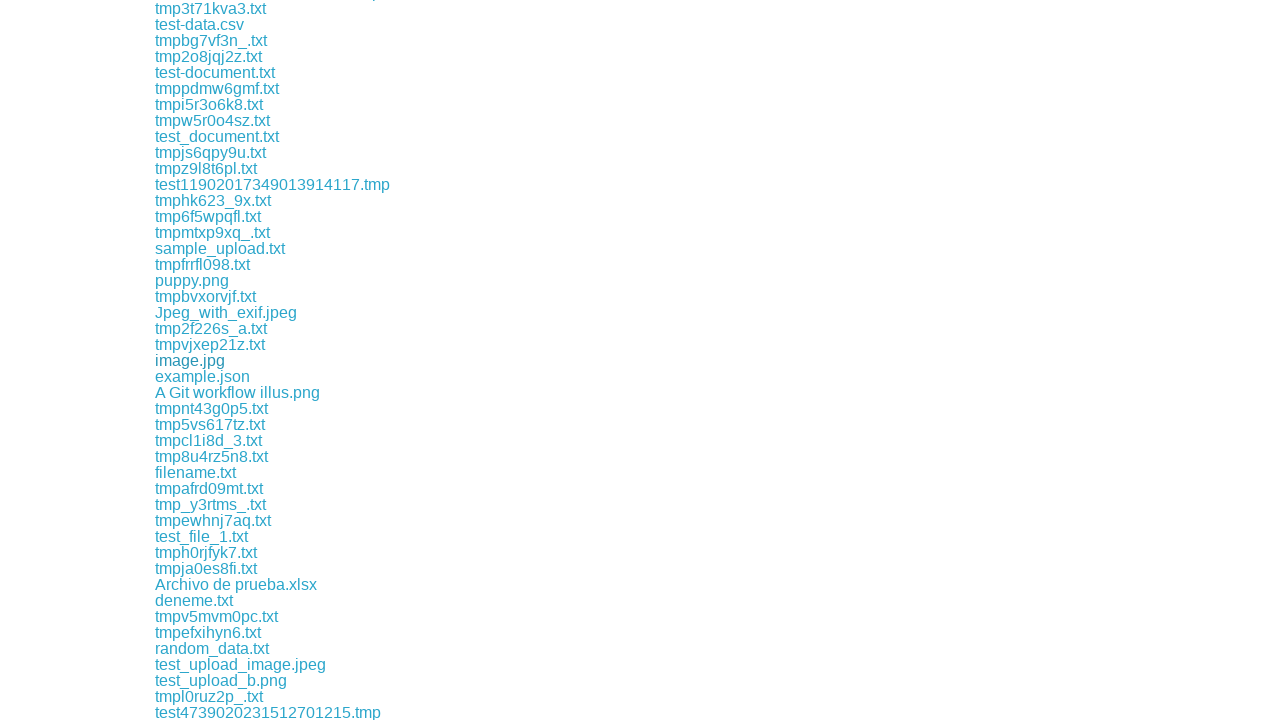

Waited 3 seconds for download to complete
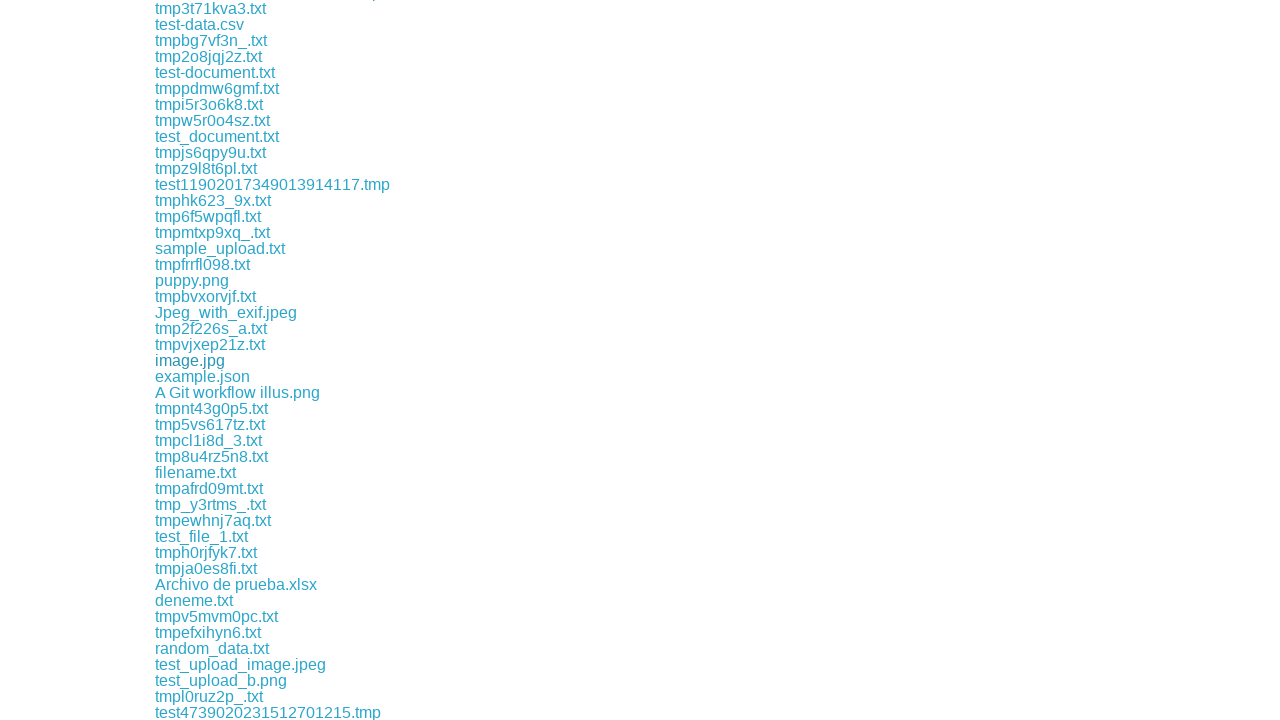

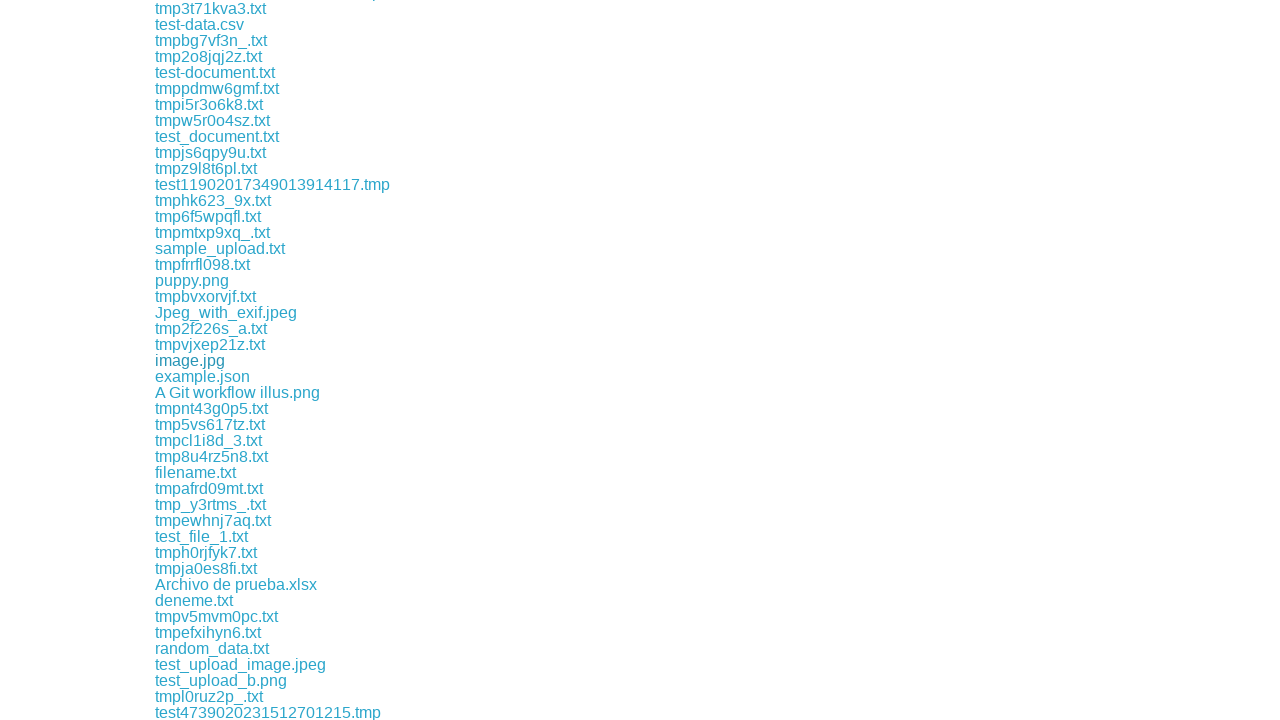